Tests clicking a link using partial link text and verifies that it leads to a "Bad Request" response

Starting URL: https://demoqa.com/links

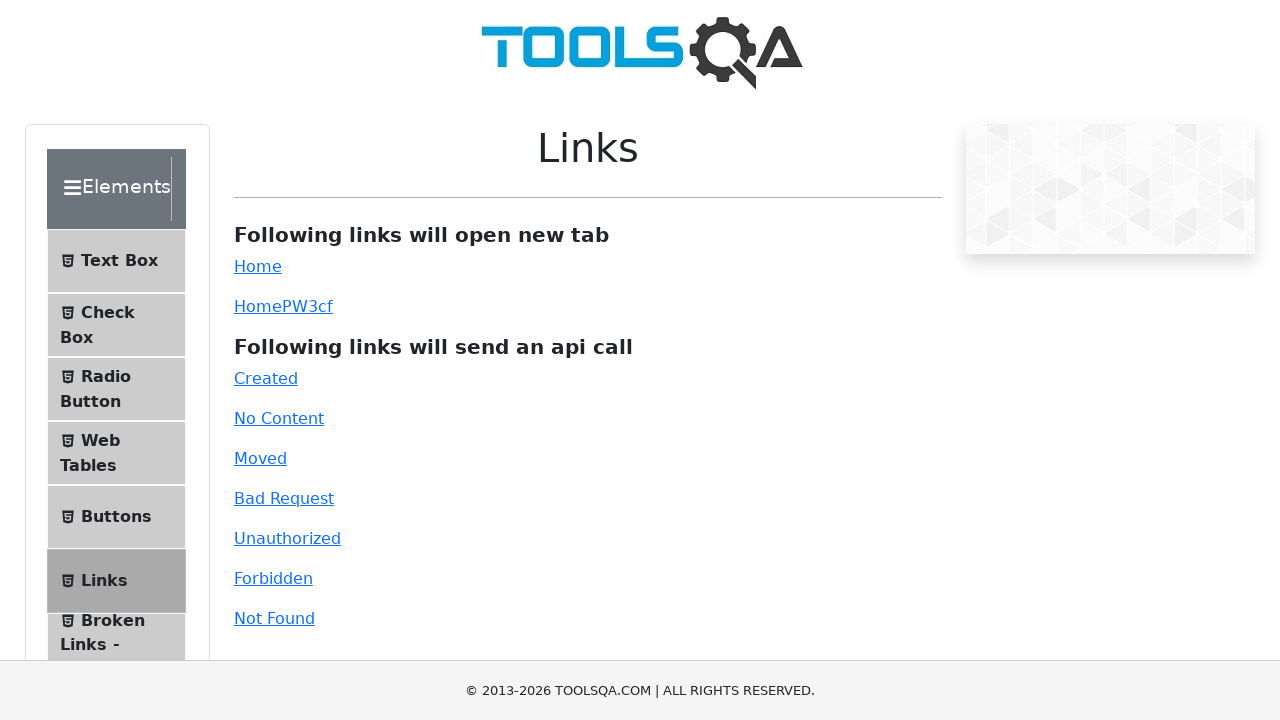

Clicked link containing 'Request' in its text at (284, 498) on text=/.*Request.*/
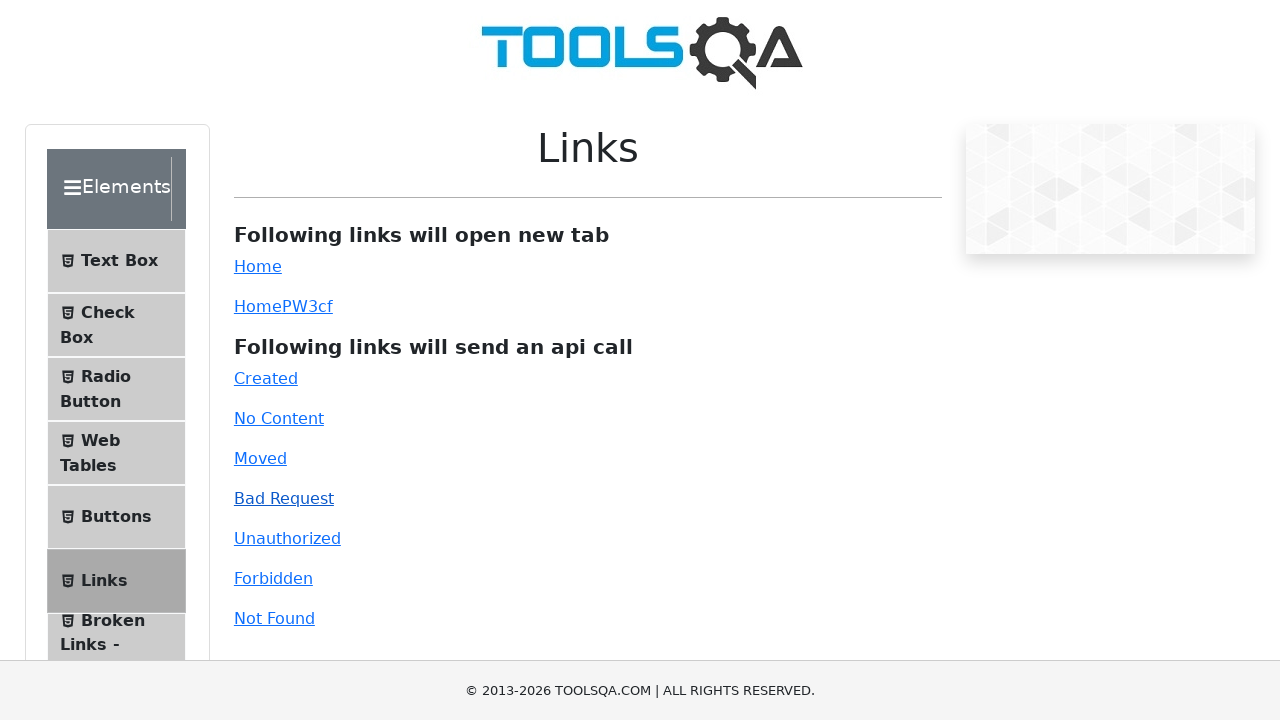

Waited for Bad Request response text to load
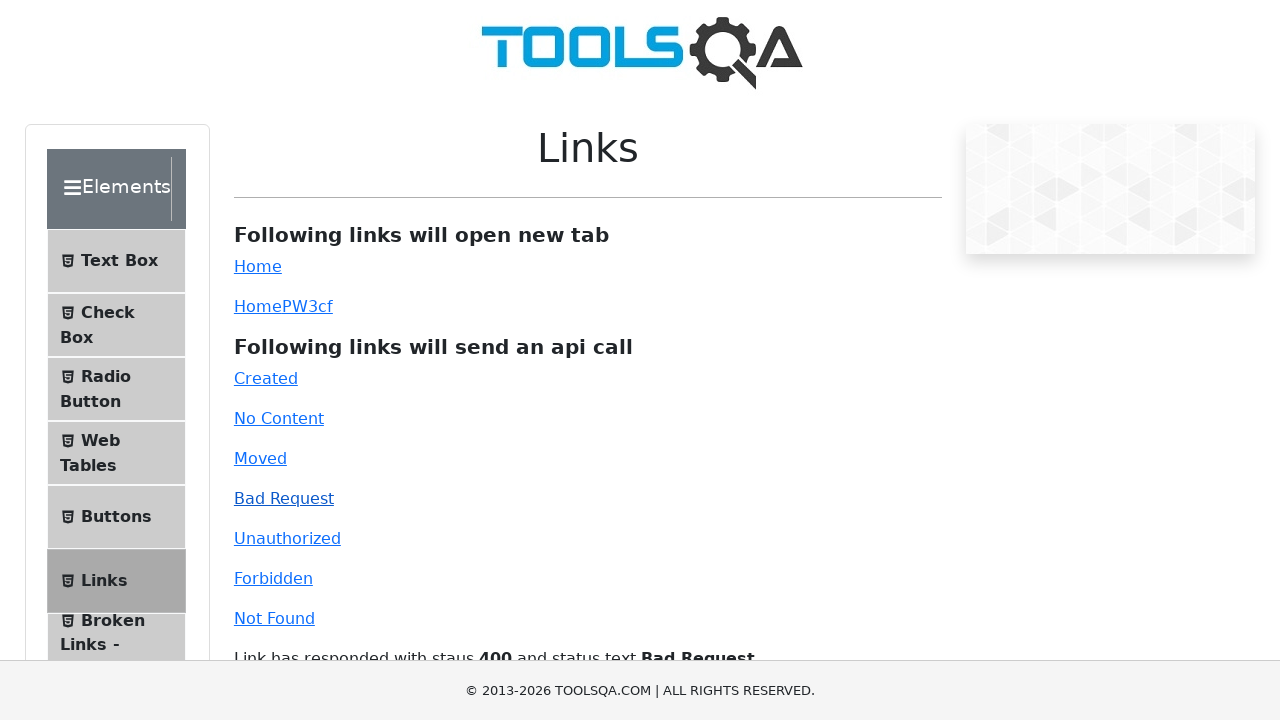

Verified that the response shows 'Bad Request'
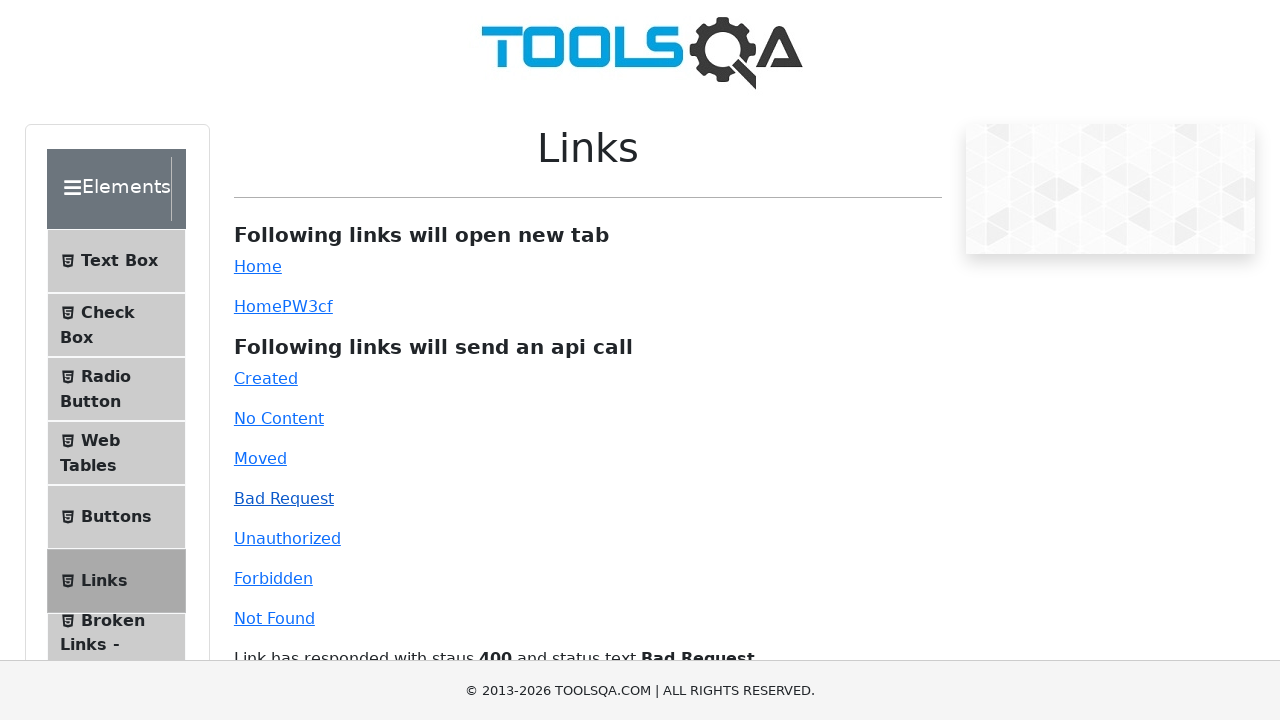

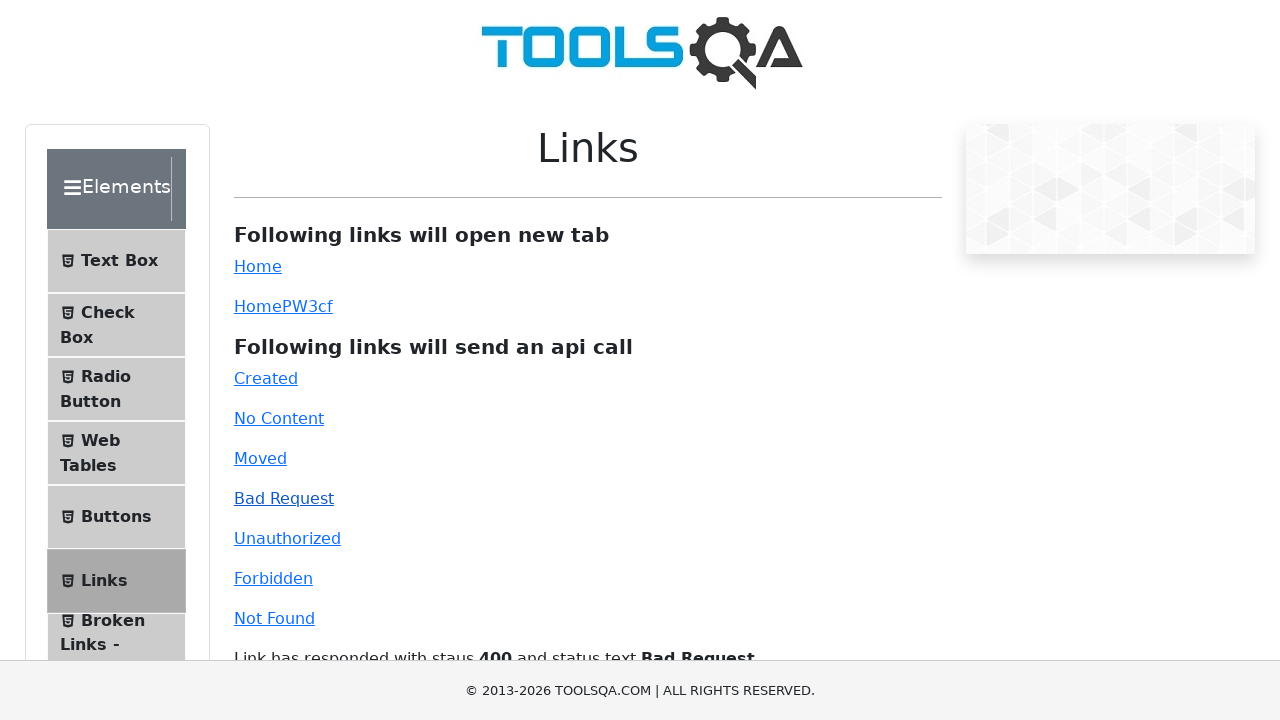